Tests JavaScript alert dialogs by clicking a button to trigger an immediate alert and another button to trigger a timed alert, accepting both dialogs.

Starting URL: https://demoqa.com/alerts

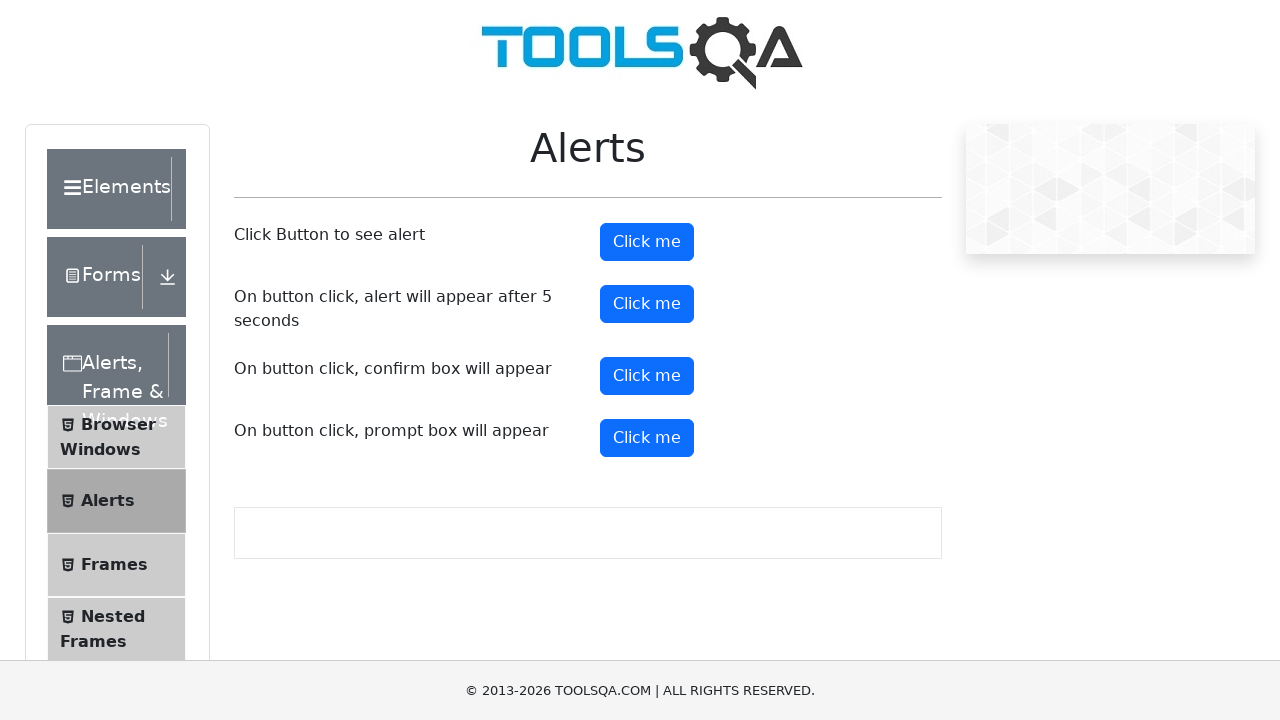

Clicked alert button to trigger immediate alert at (647, 242) on #alertButton
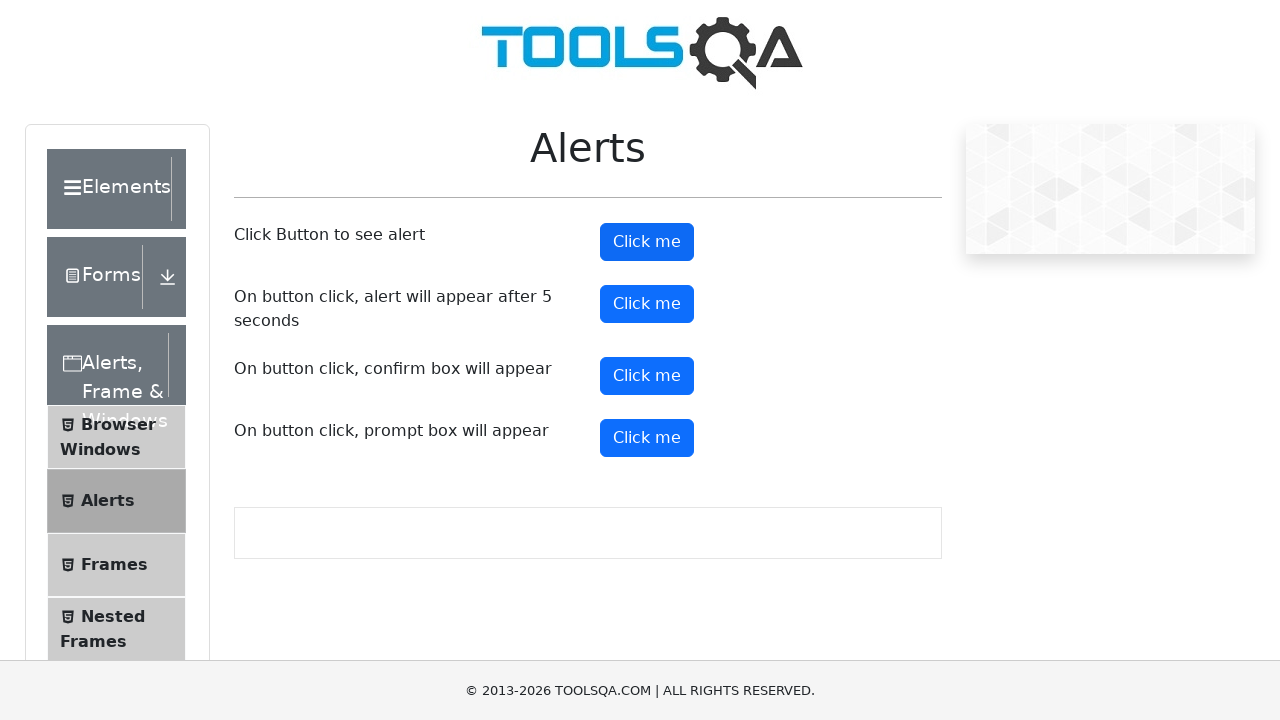

Set up dialog handler to accept alerts
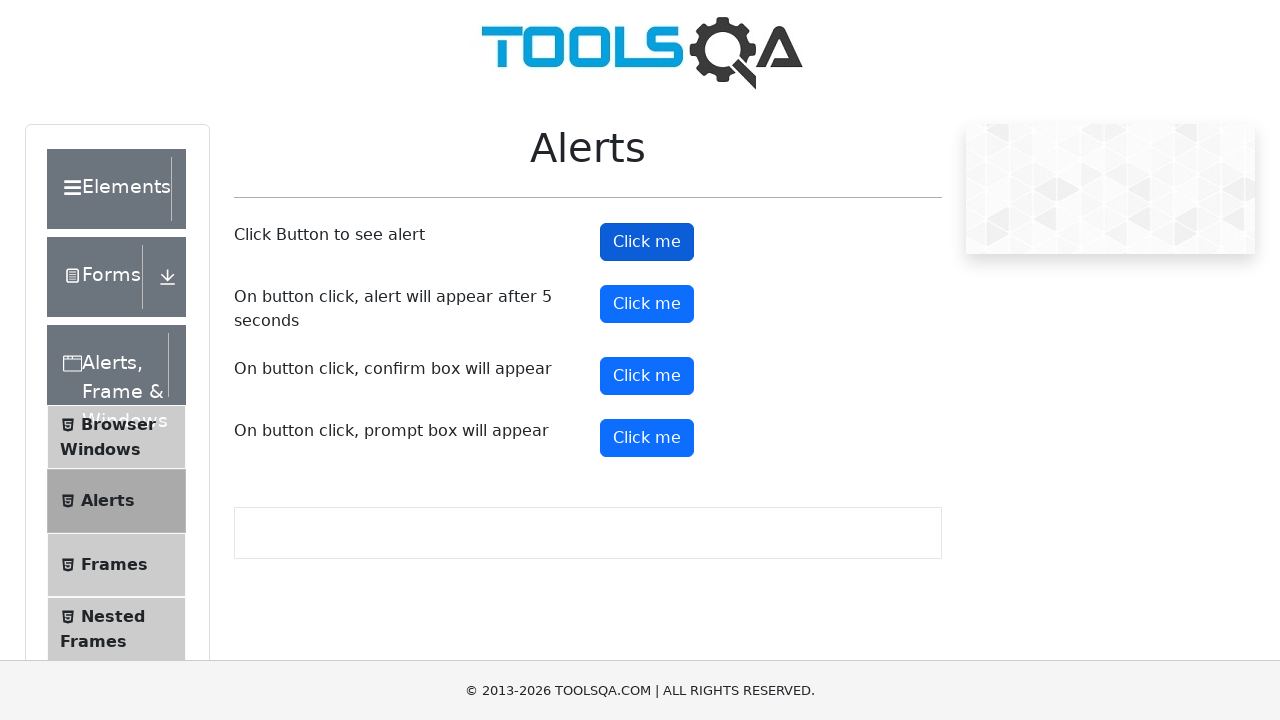

Clicked timer alert button at (647, 304) on #timerAlertButton
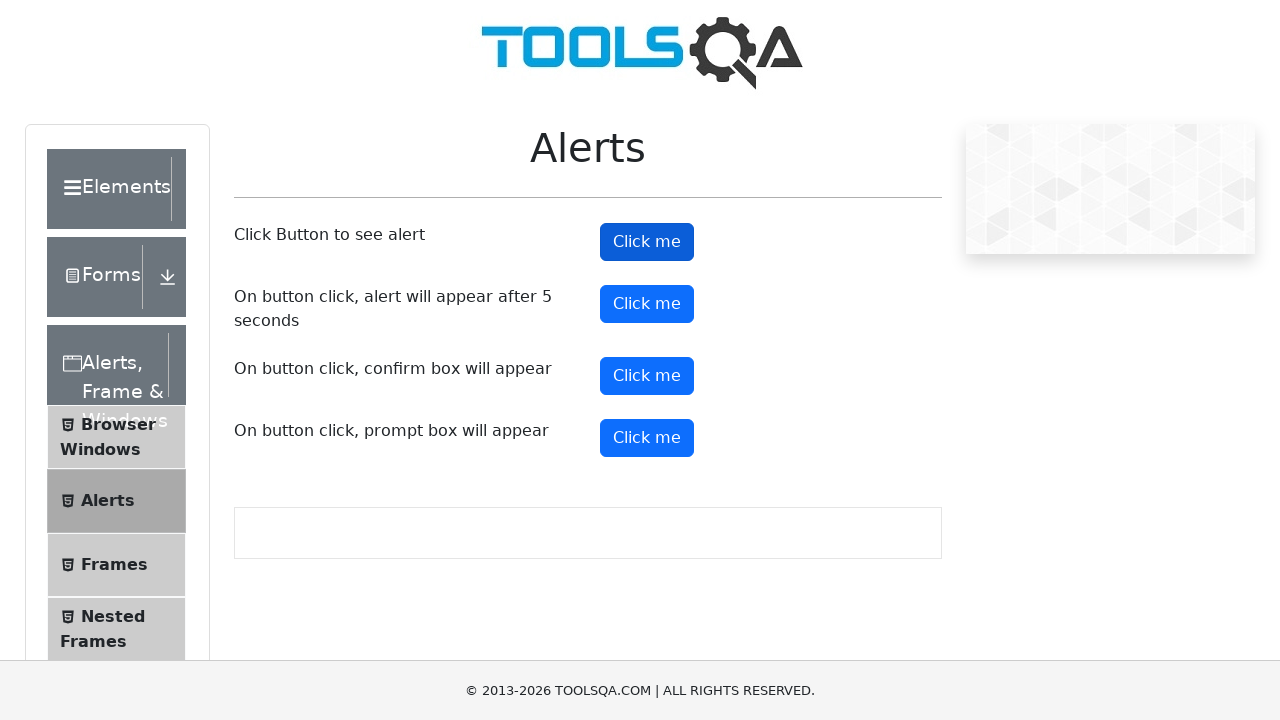

Waited 6 seconds for timed alert to appear and be accepted
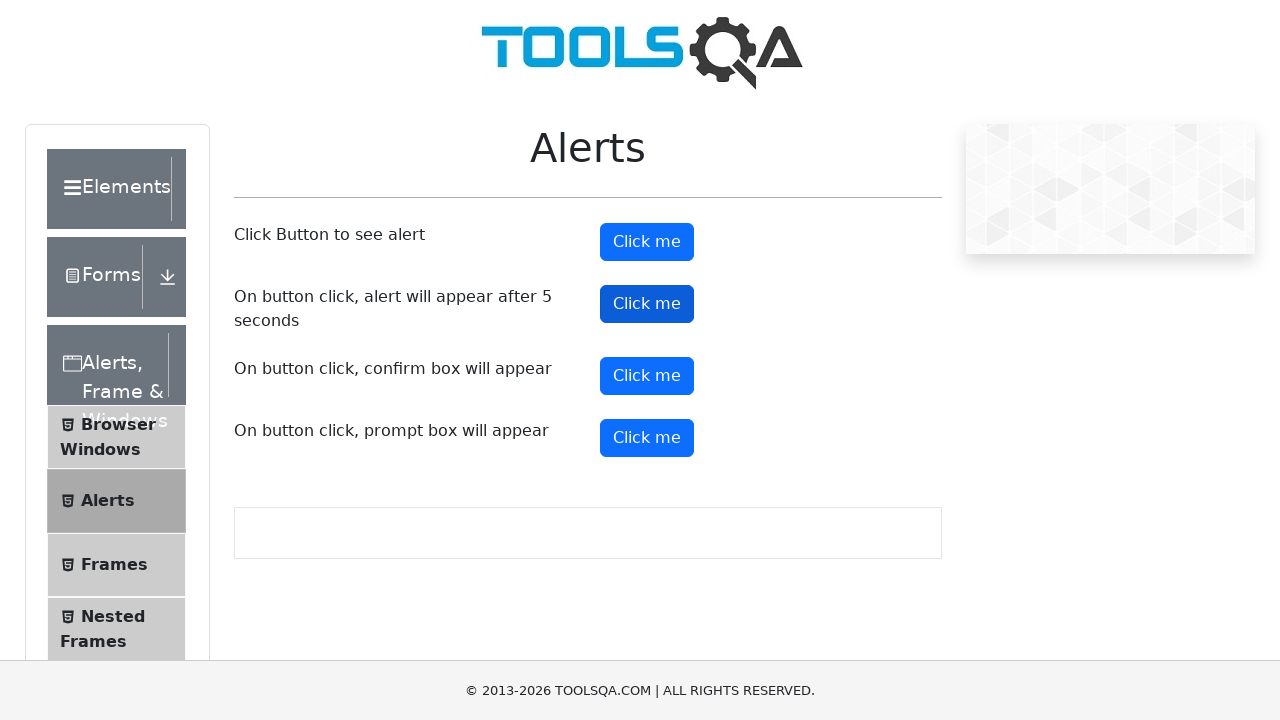

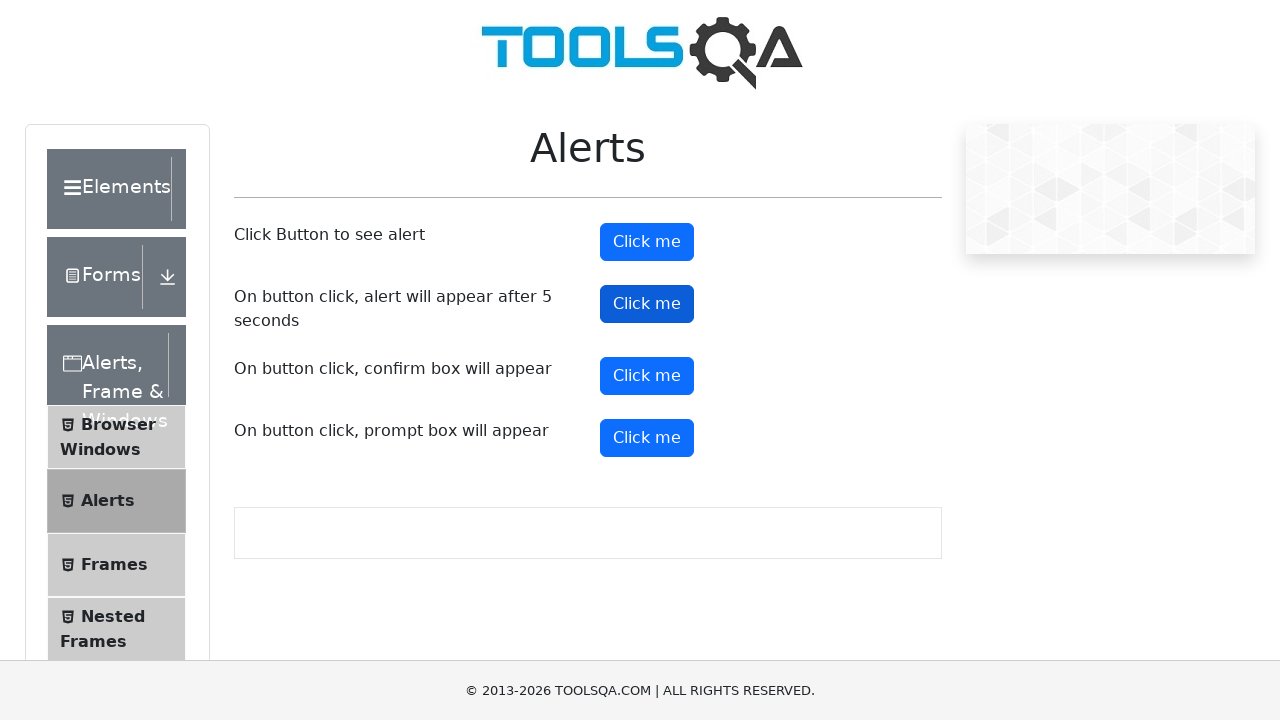